Tests form input functionality by entering text in a name field, clearing it, and entering new text

Starting URL: https://www.tutorialspoint.com/selenium/practice/selenium_automation_practice.php

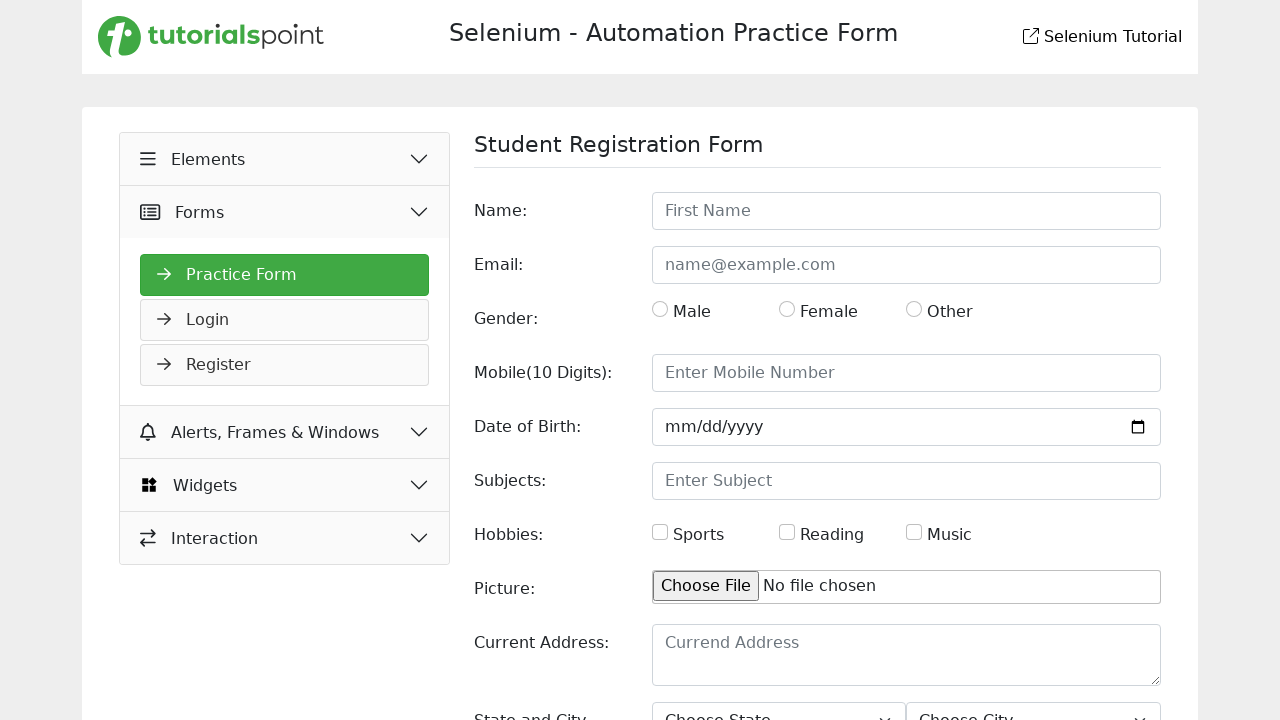

Filled name field with 'Ebrahim Hossain' on #name
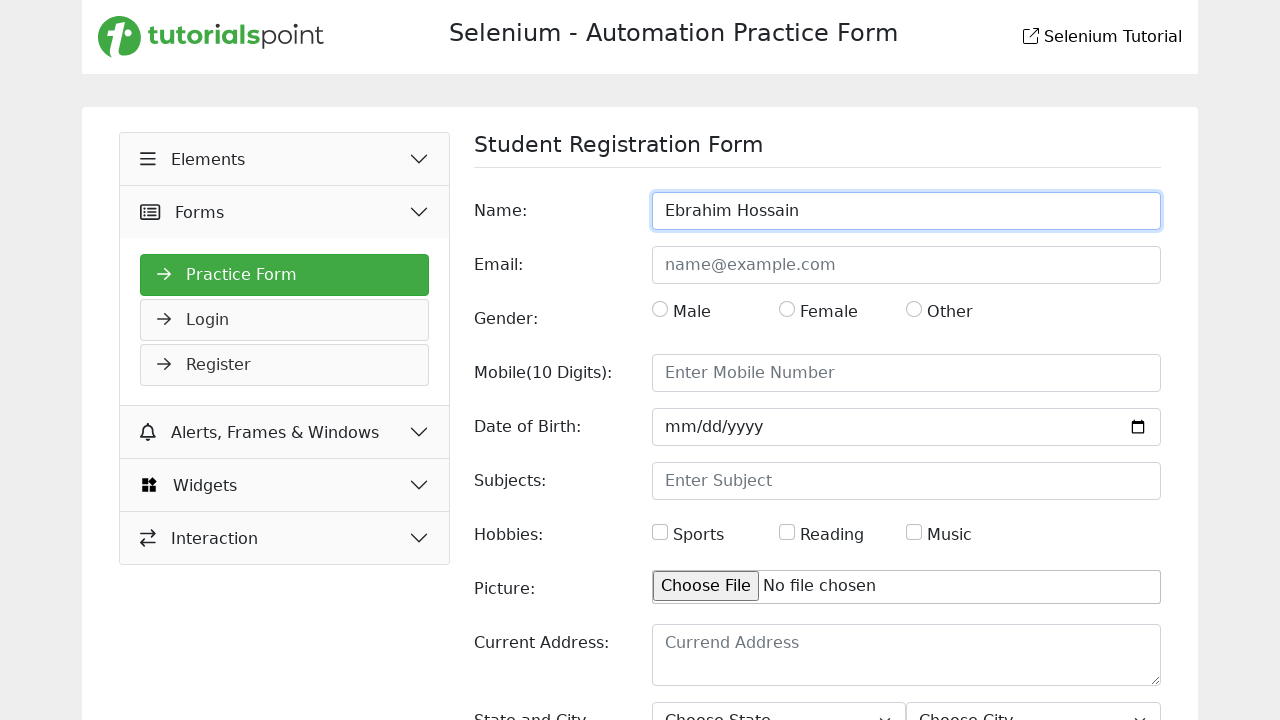

Cleared the name field on #name
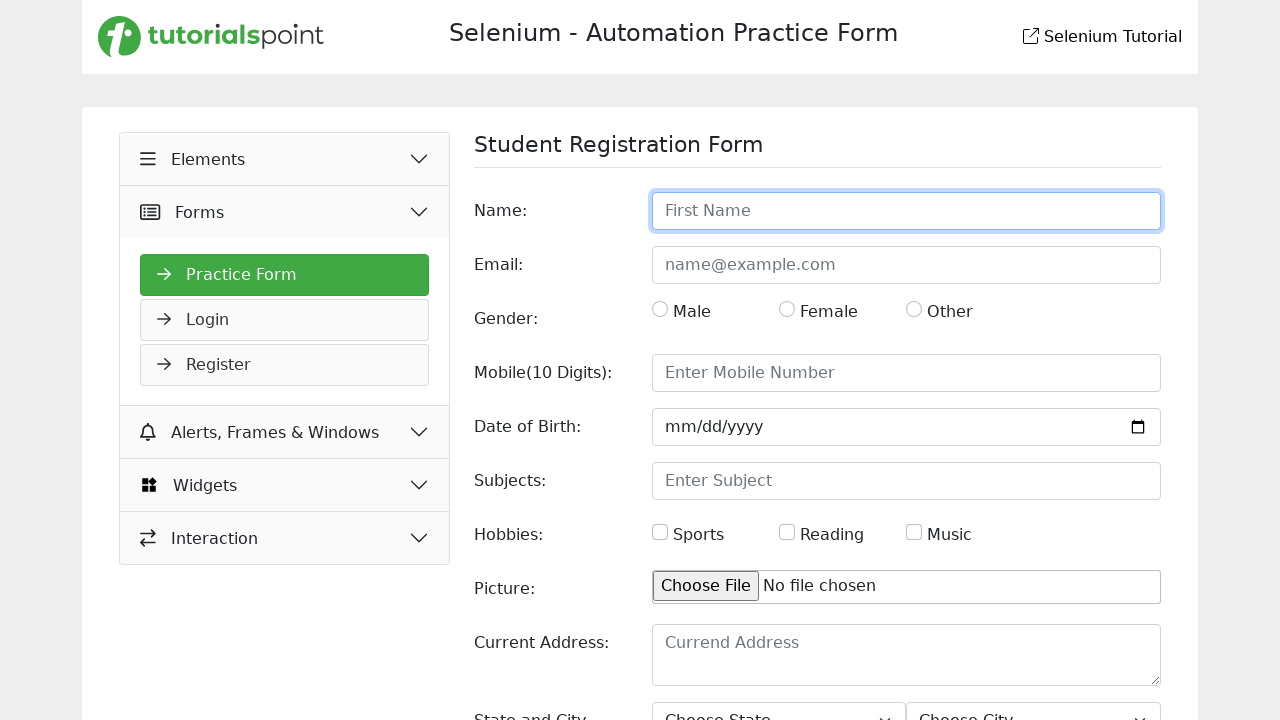

Filled name field with 'Jishan' on #name
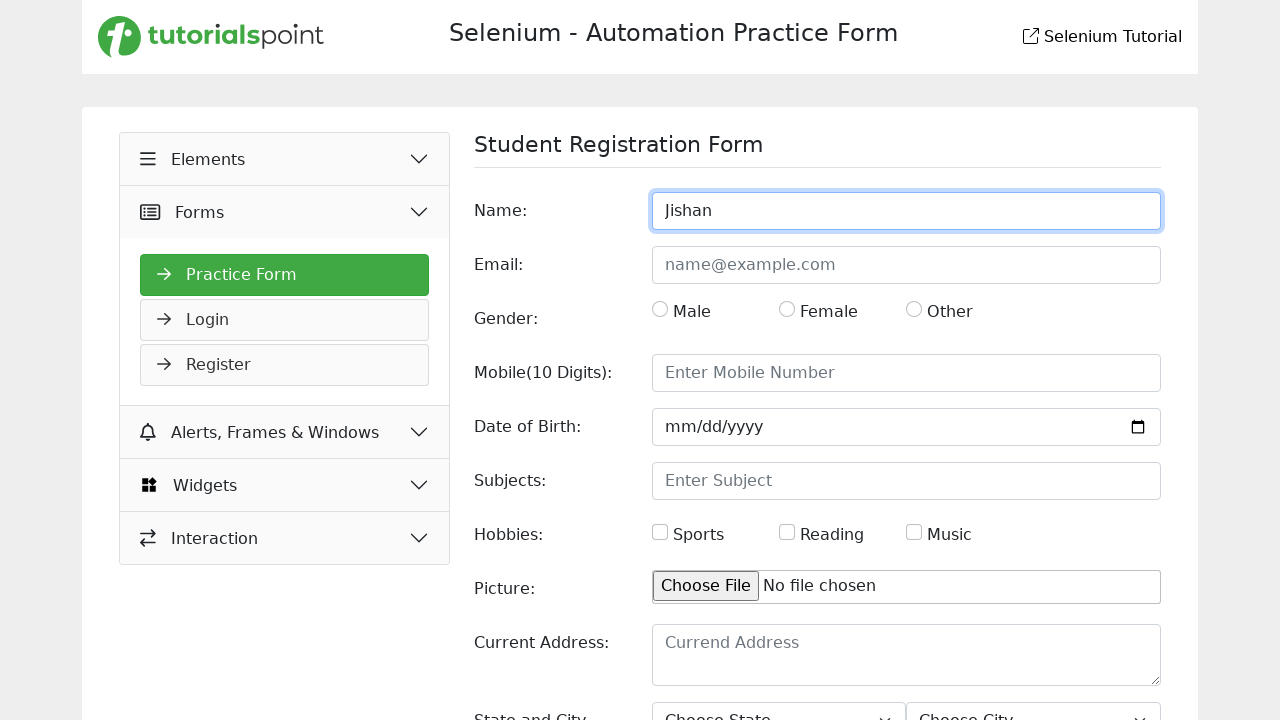

Waited 500ms for form to update
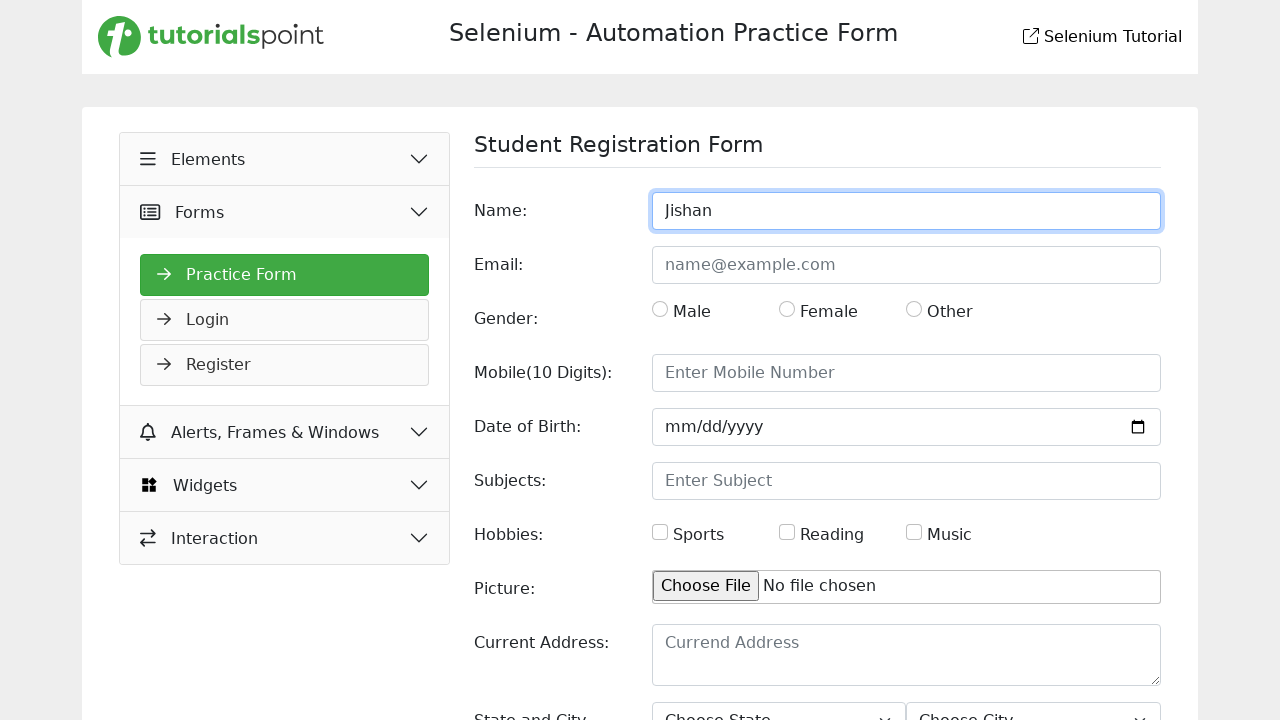

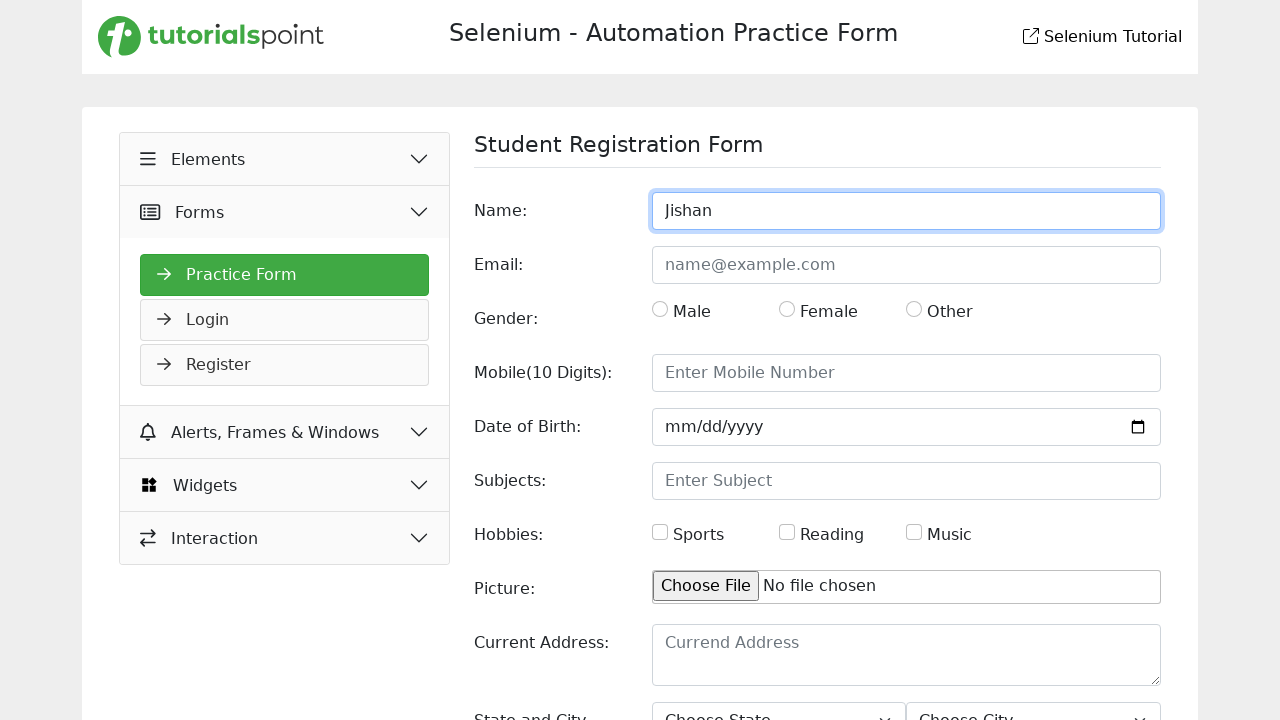